Navigates to Purplle website and verifies meta elements exist by their name attributes

Starting URL: https://www.purplle.com/

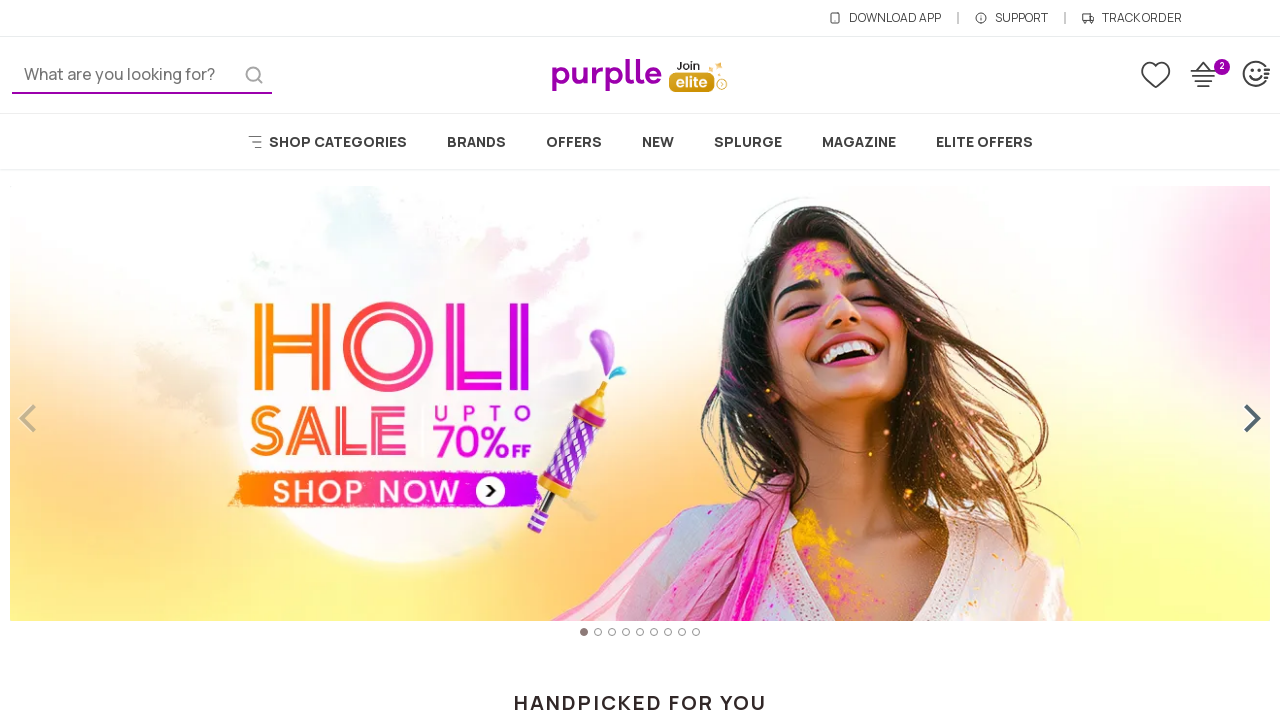

Verified meta element with name='HandheldFriendly' exists
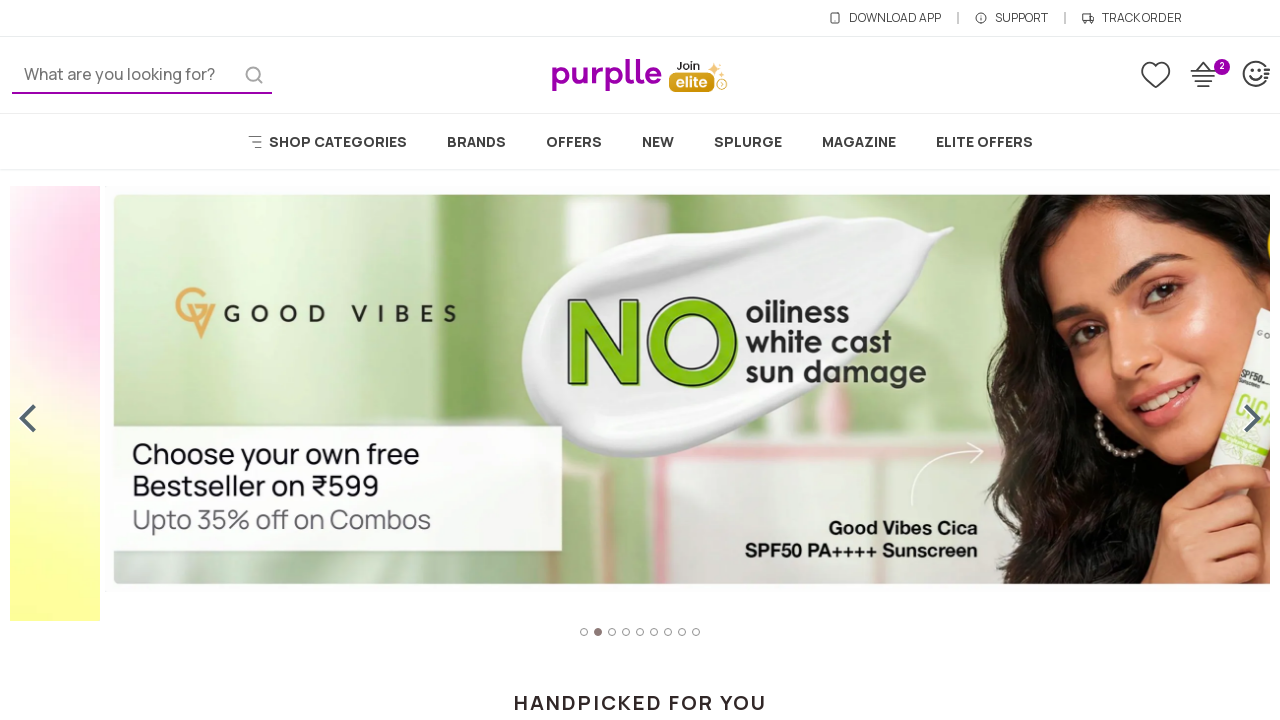

Verified meta element with name='MobileOptimized' exists
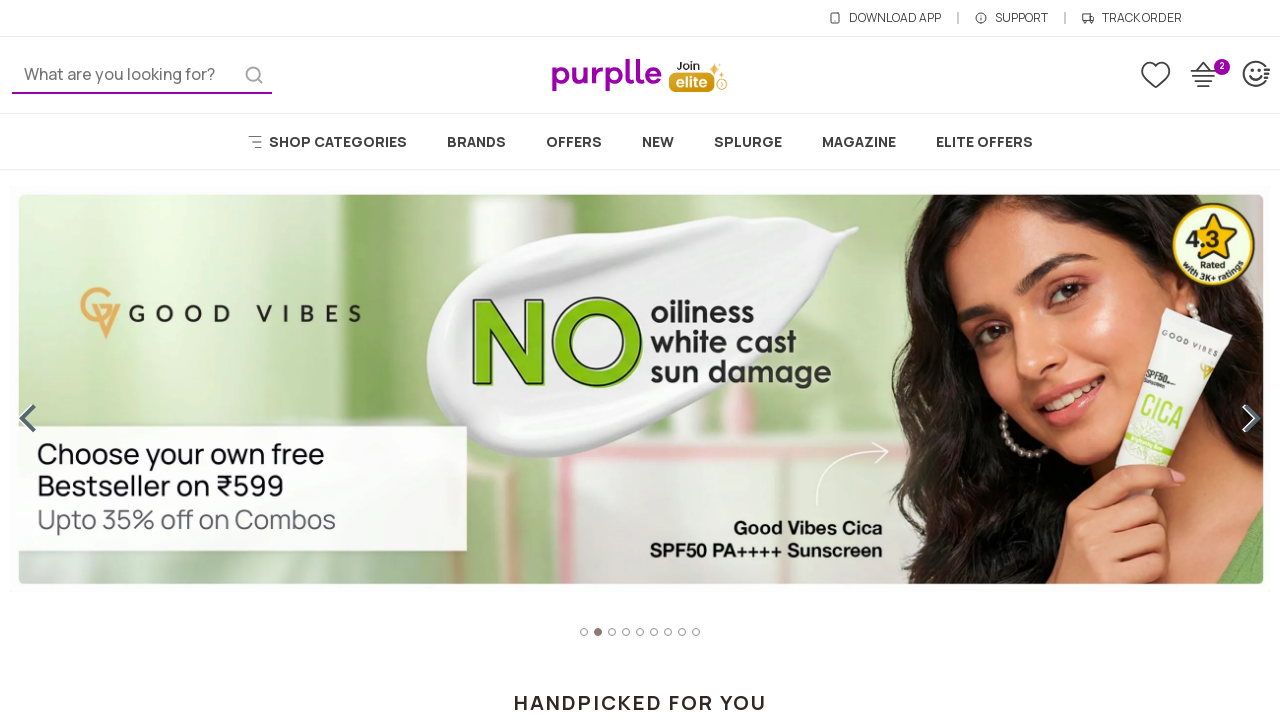

Verified meta element with name='theme-color' exists
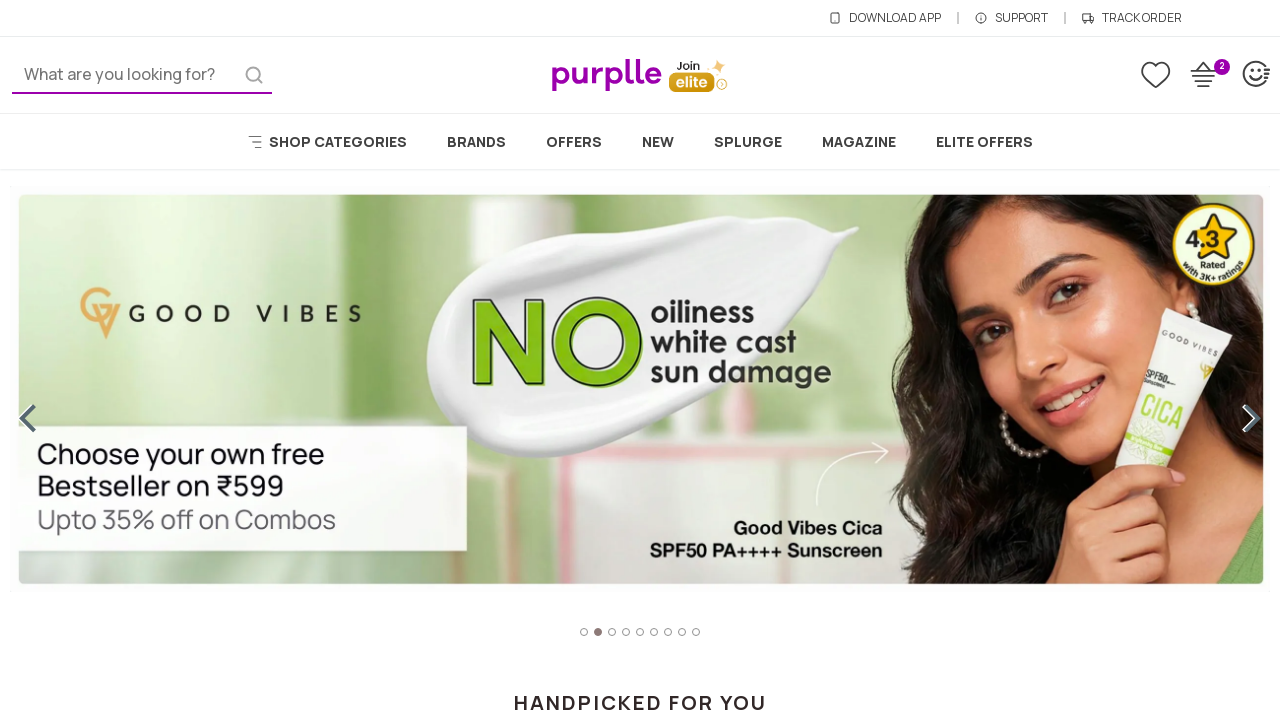

Verified meta element with name='apple-mobile-web-app-capable' exists
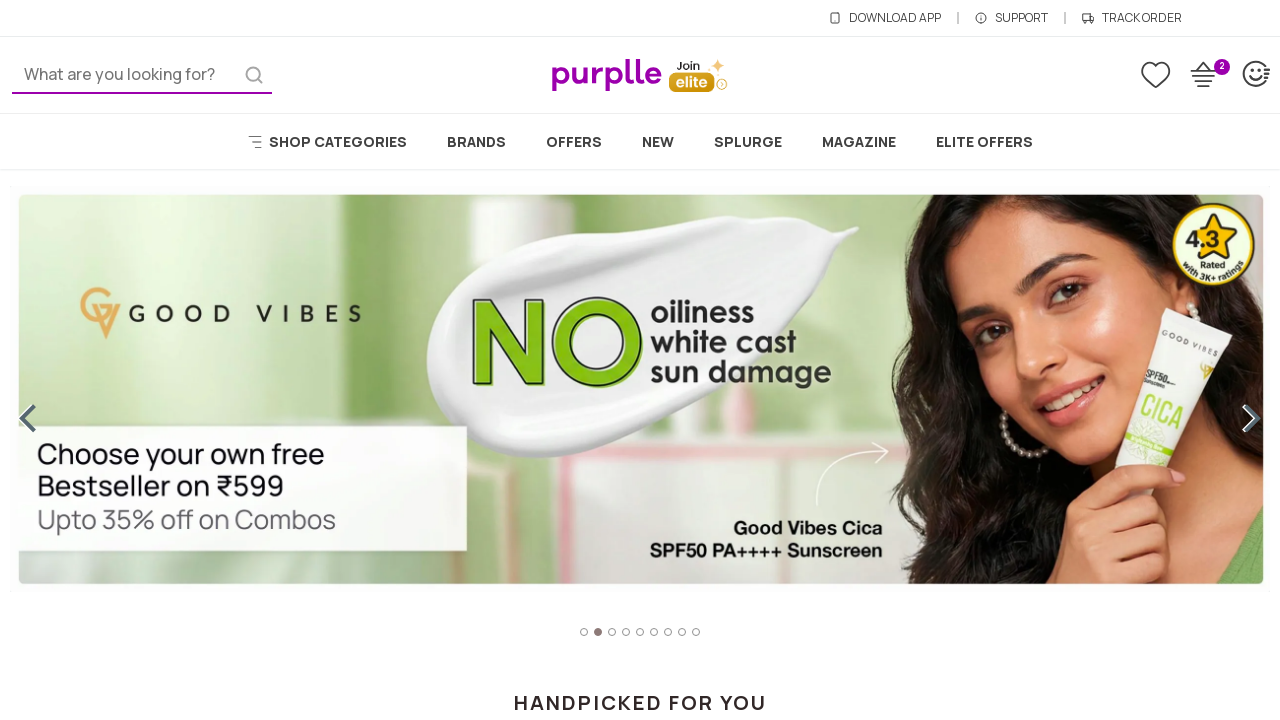

Verified meta element with name='google-site-verification' exists
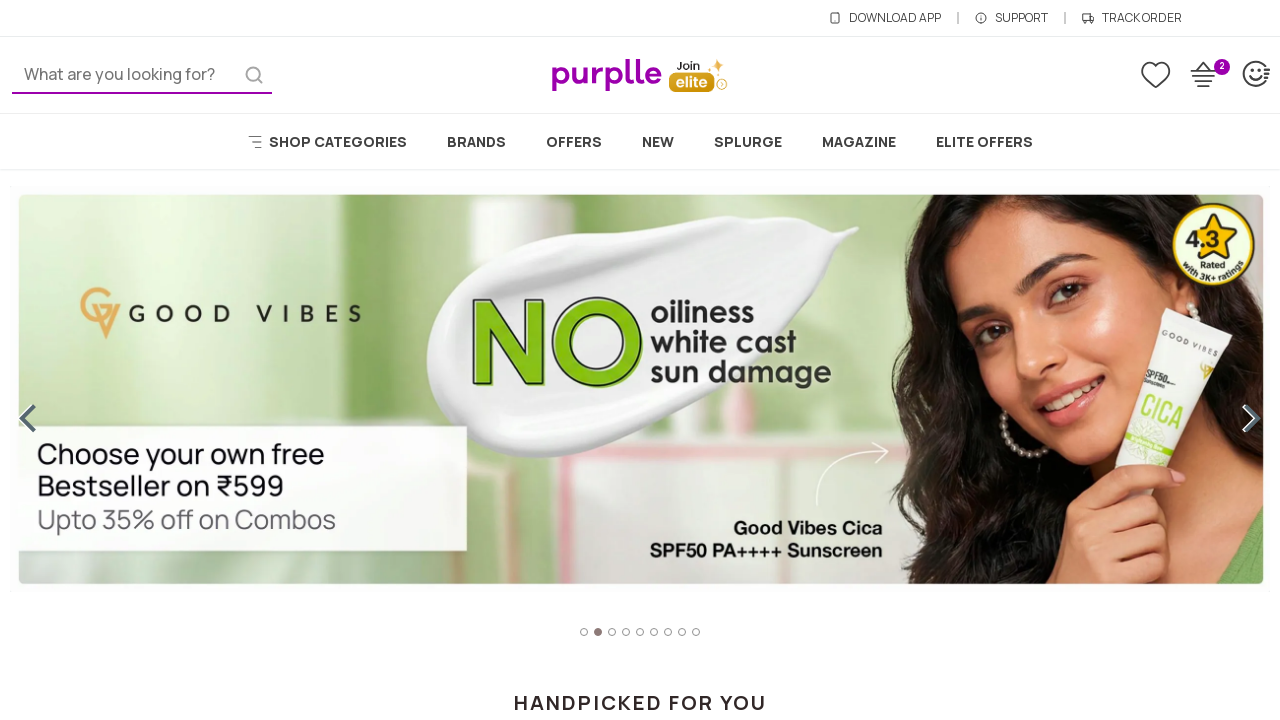

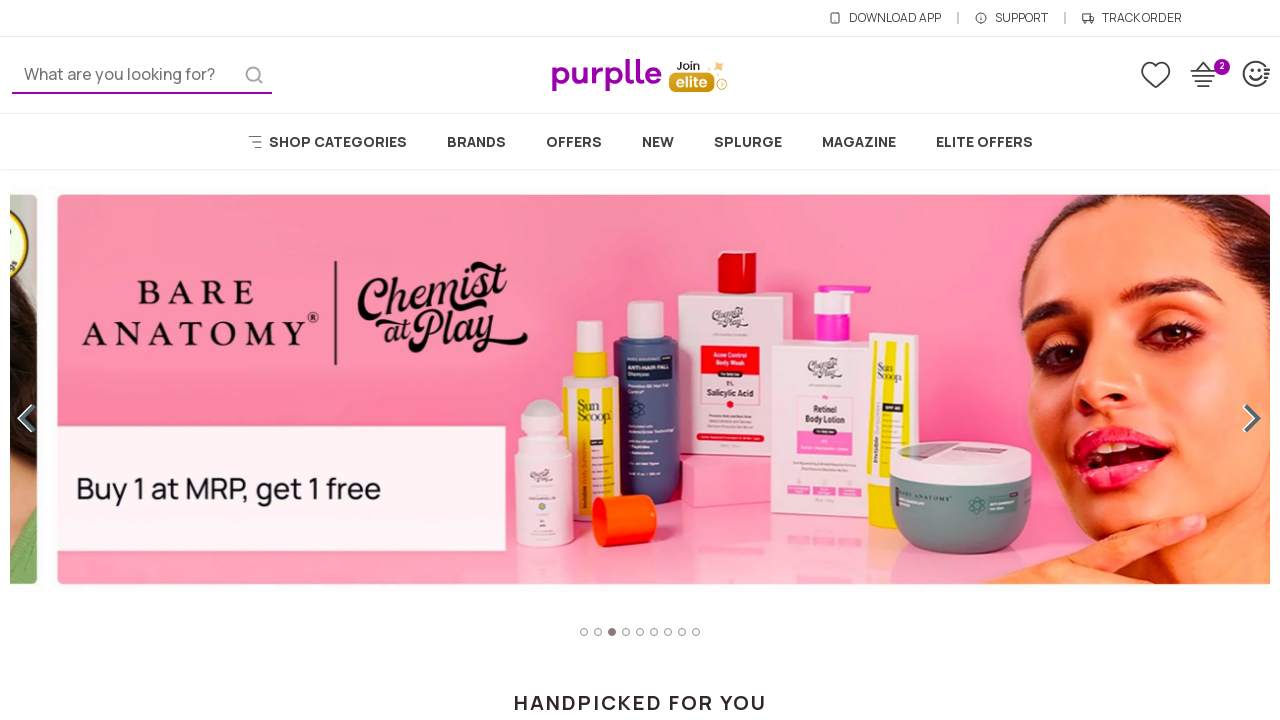